Tests jQuery UI nested menu navigation by hovering over menu items (Enabled → Downloads) and clicking on the PDF option.

Starting URL: https://the-internet.herokuapp.com/jqueryui/menu

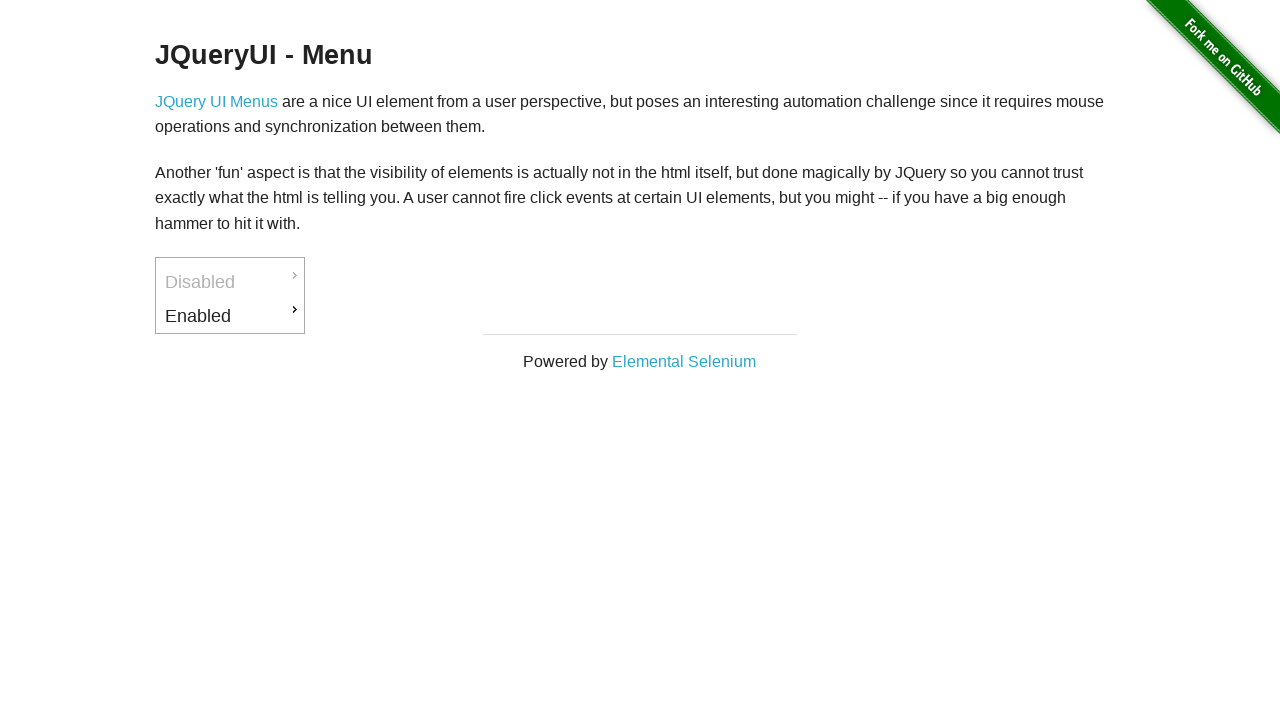

Hovered over 'Enabled' menu item to reveal submenu at (230, 316) on xpath=//li[@id='ui-id-3']/a
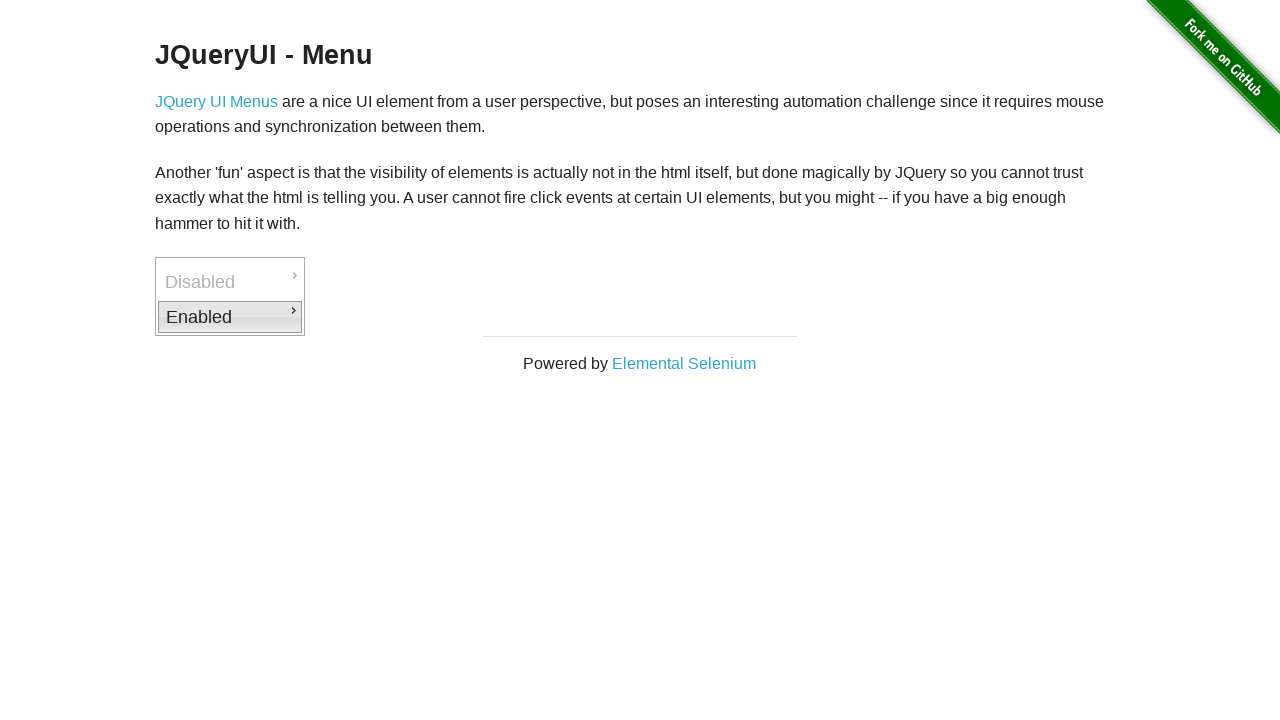

Waited for 'Downloads' submenu item to become visible
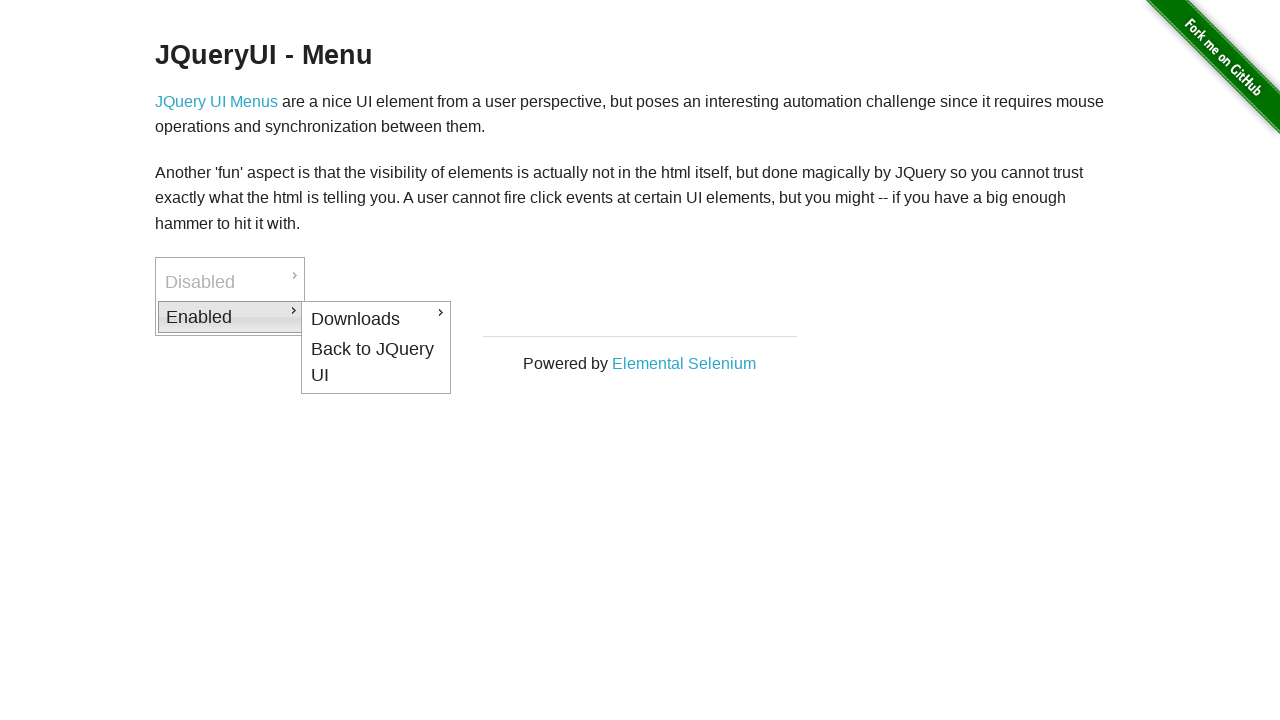

Hovered over 'Downloads' submenu item to reveal PDF option at (376, 319) on xpath=//li[@id='ui-id-4']/a
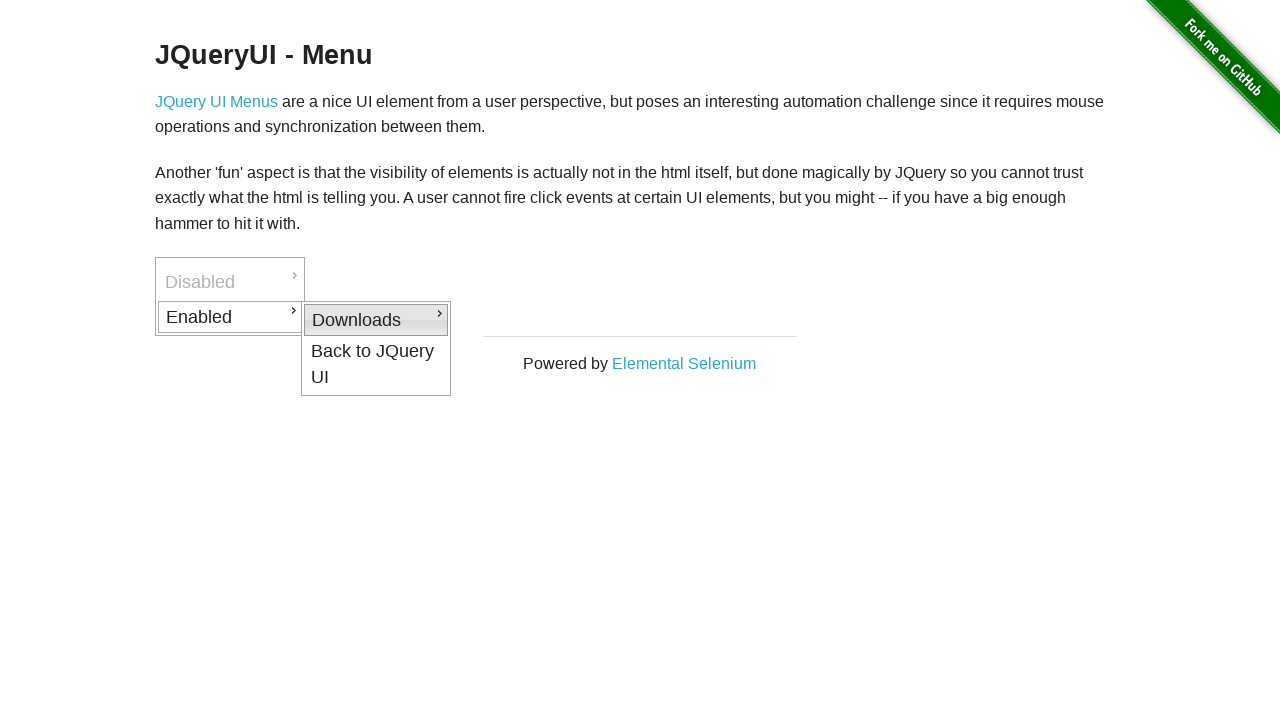

Waited for 'PDF' option to become visible
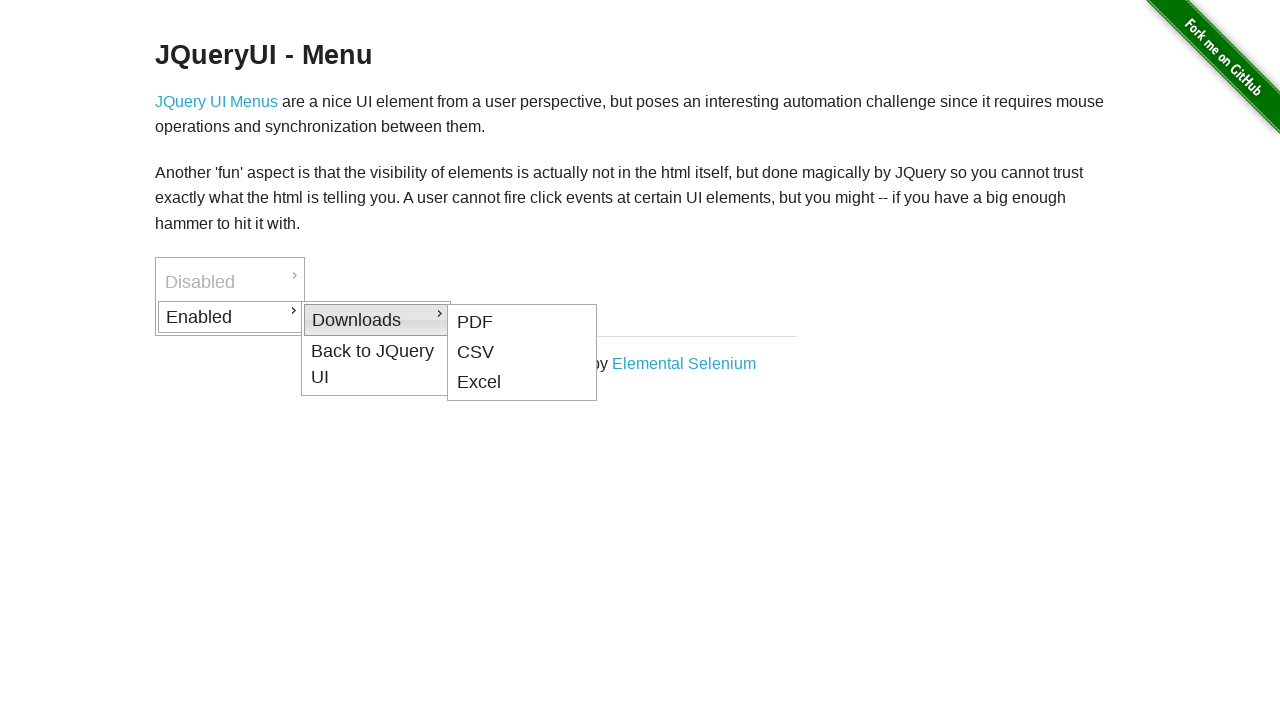

Clicked on 'PDF' option at (522, 322) on xpath=//li[@id='ui-id-5']
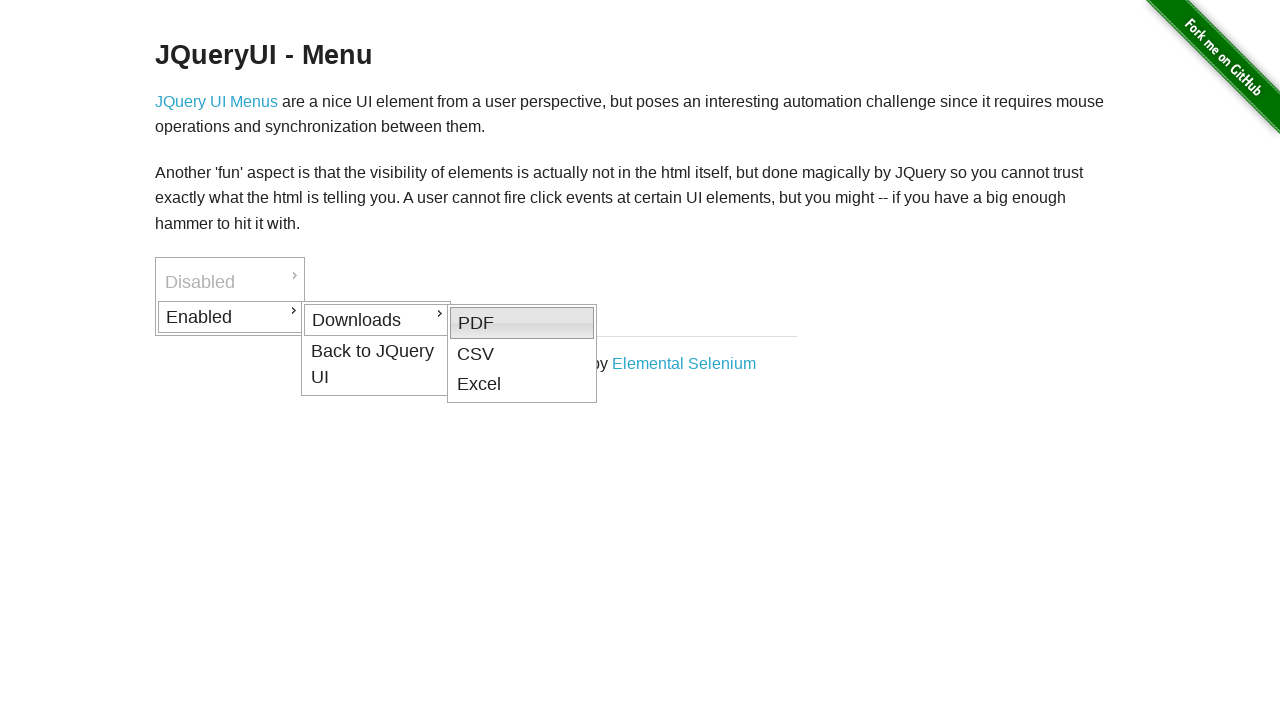

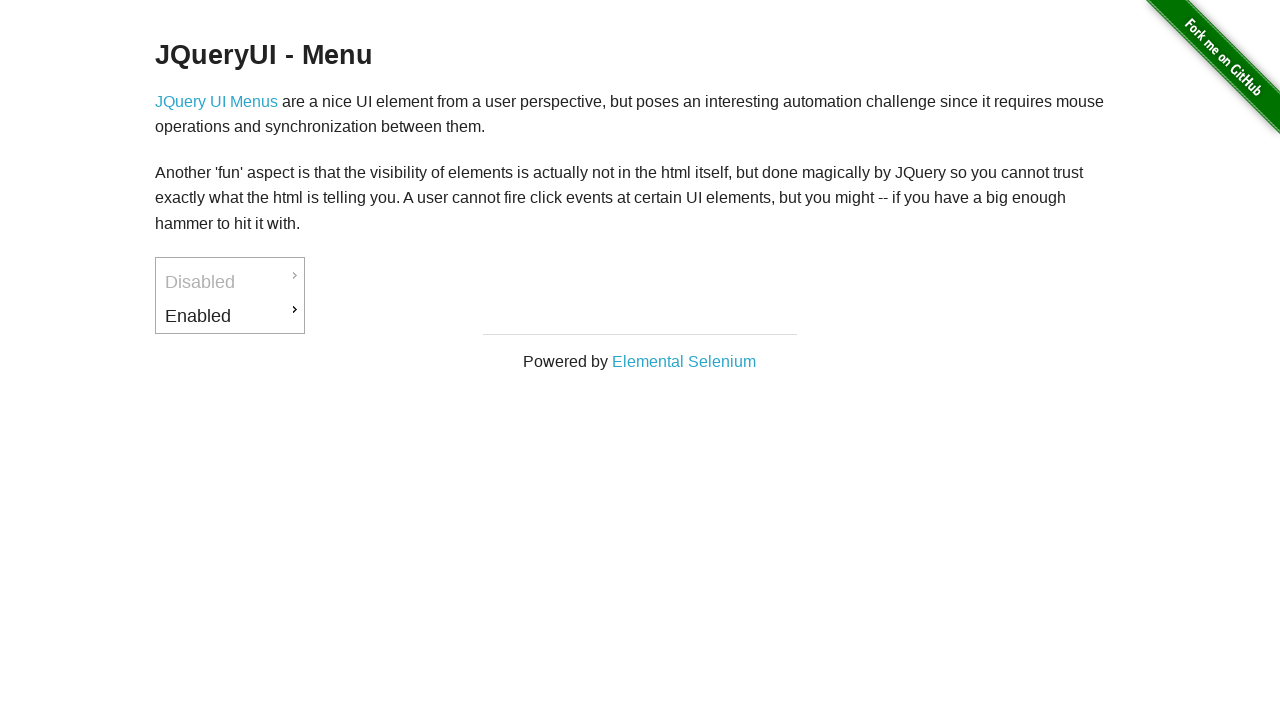